Tests frame handling functionality by switching between multiple frames, clicking buttons within frames, and counting the total number of frames including nested ones

Starting URL: https://leafground.com/frame.xhtml

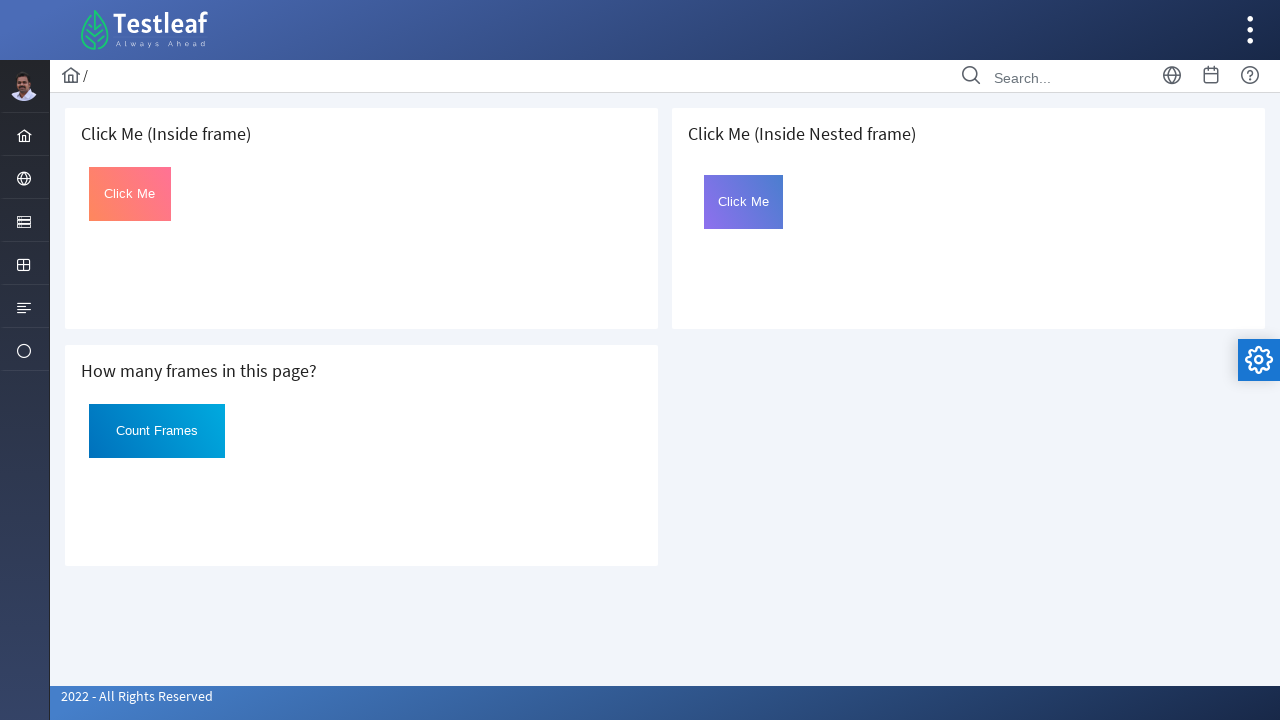

Located first iframe on the page
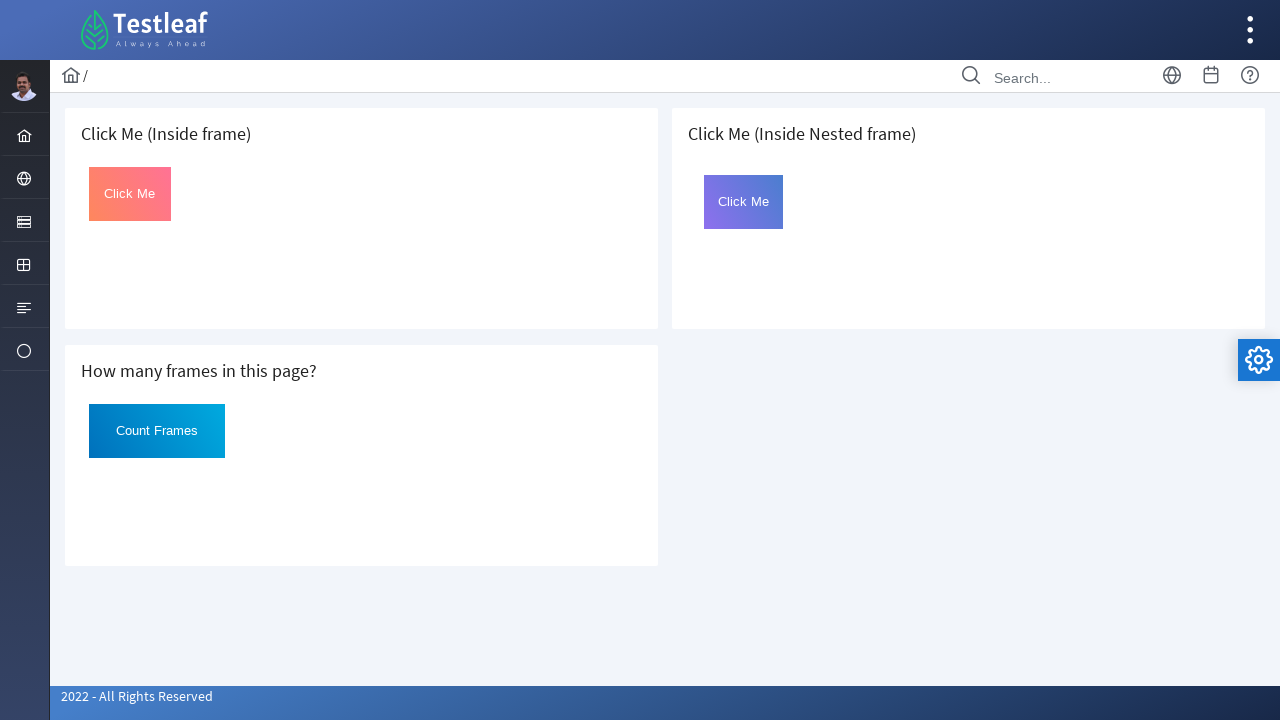

Located 'Click Me' button in first frame
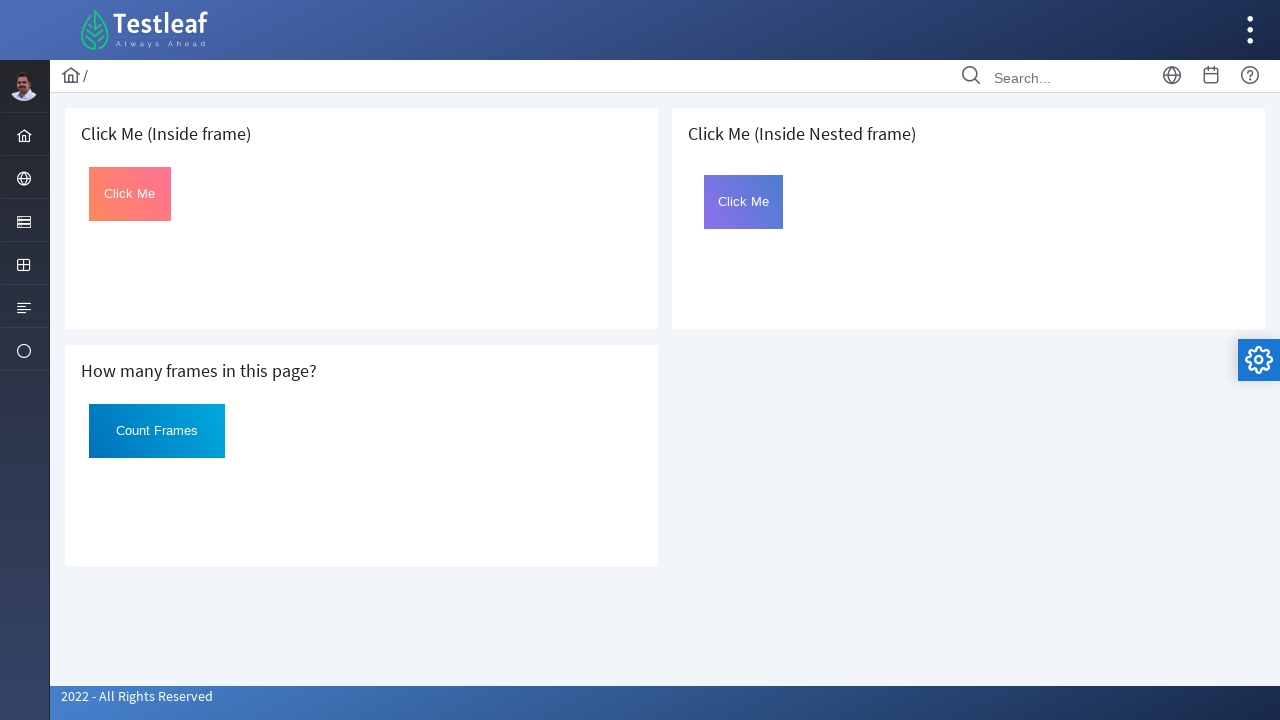

Clicked 'Click Me' button in first frame at (130, 194) on iframe >> nth=0 >> internal:control=enter-frame >> xpath=//button[text()='Click 
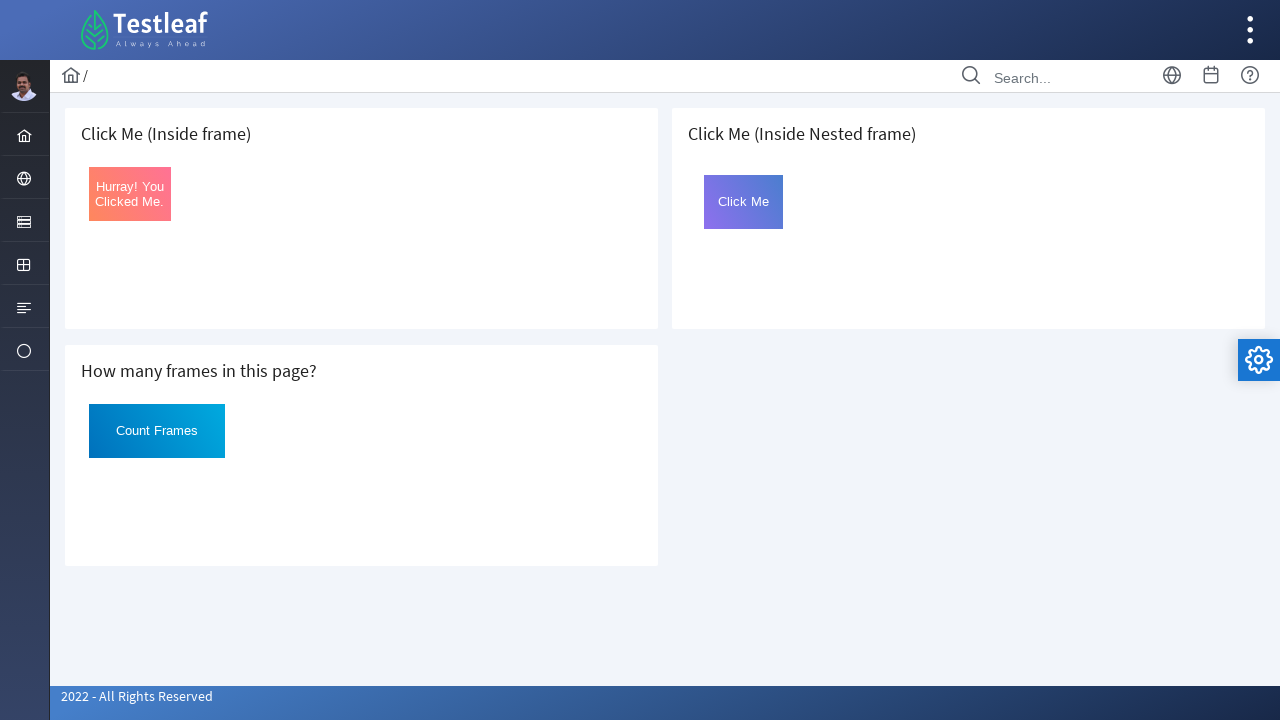

Counted total iframes on page: 3
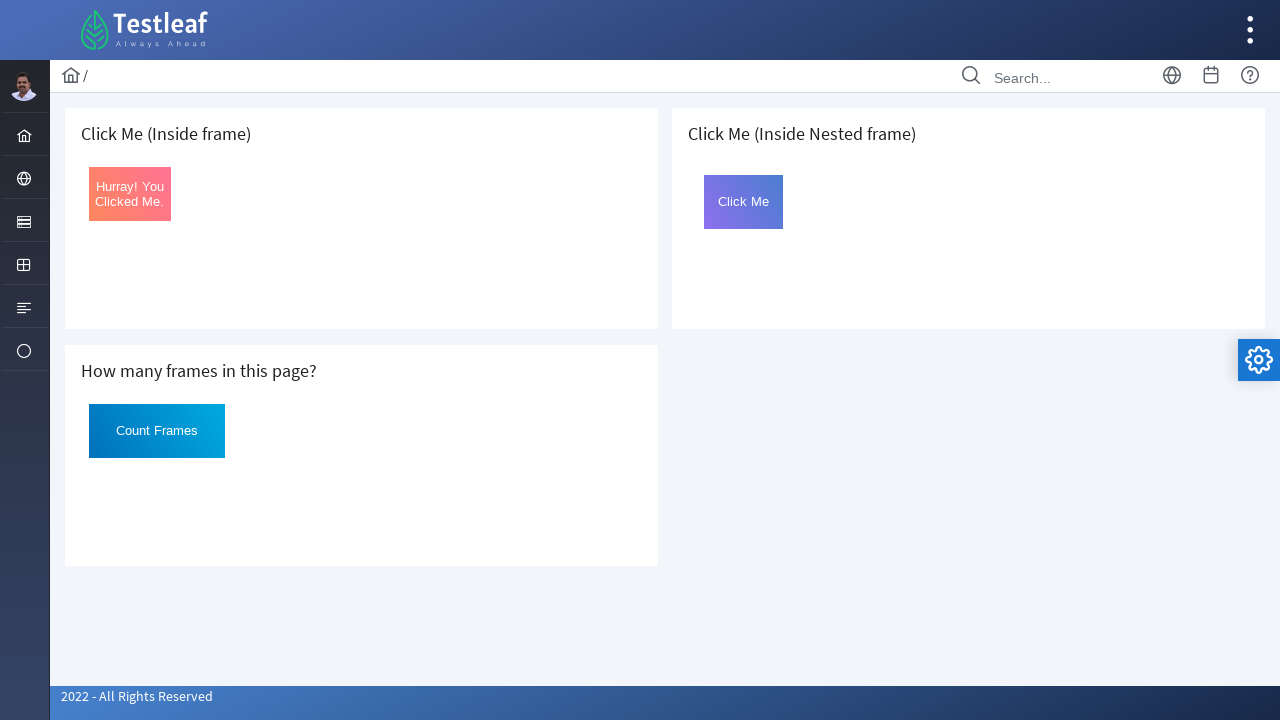

Located third iframe on the page
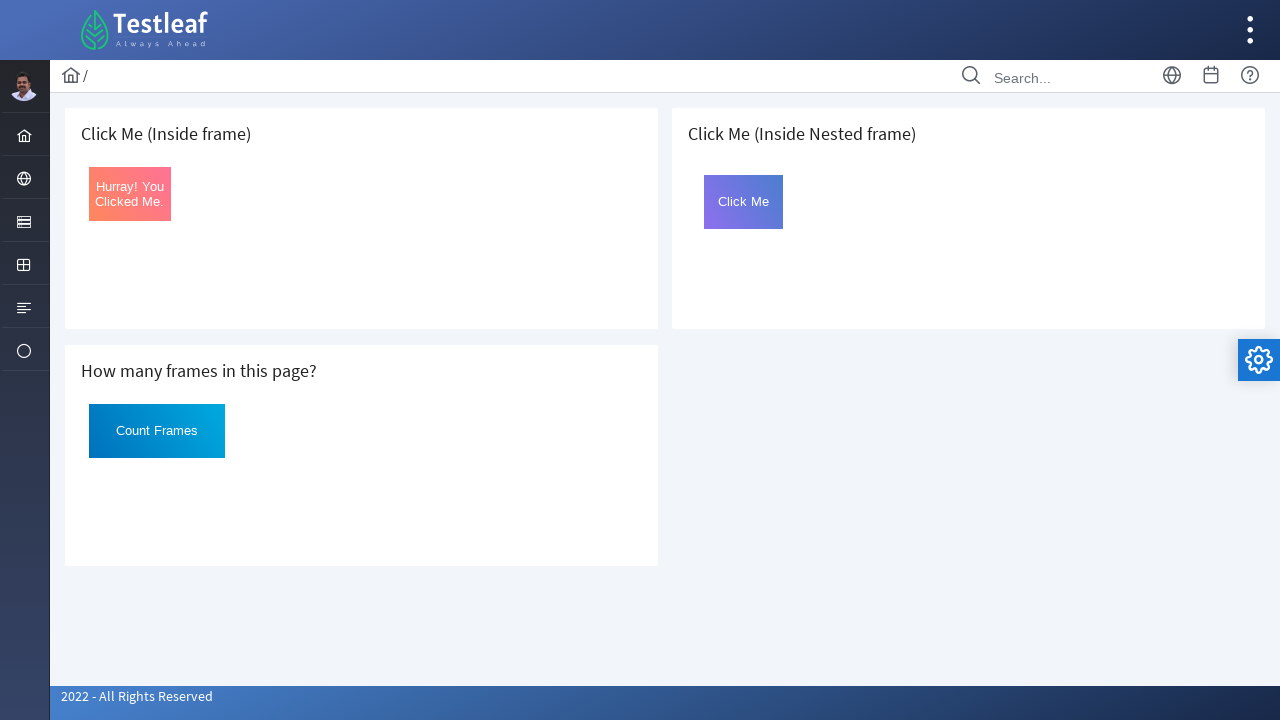

Located nested iframe with id 'frame2' inside third frame
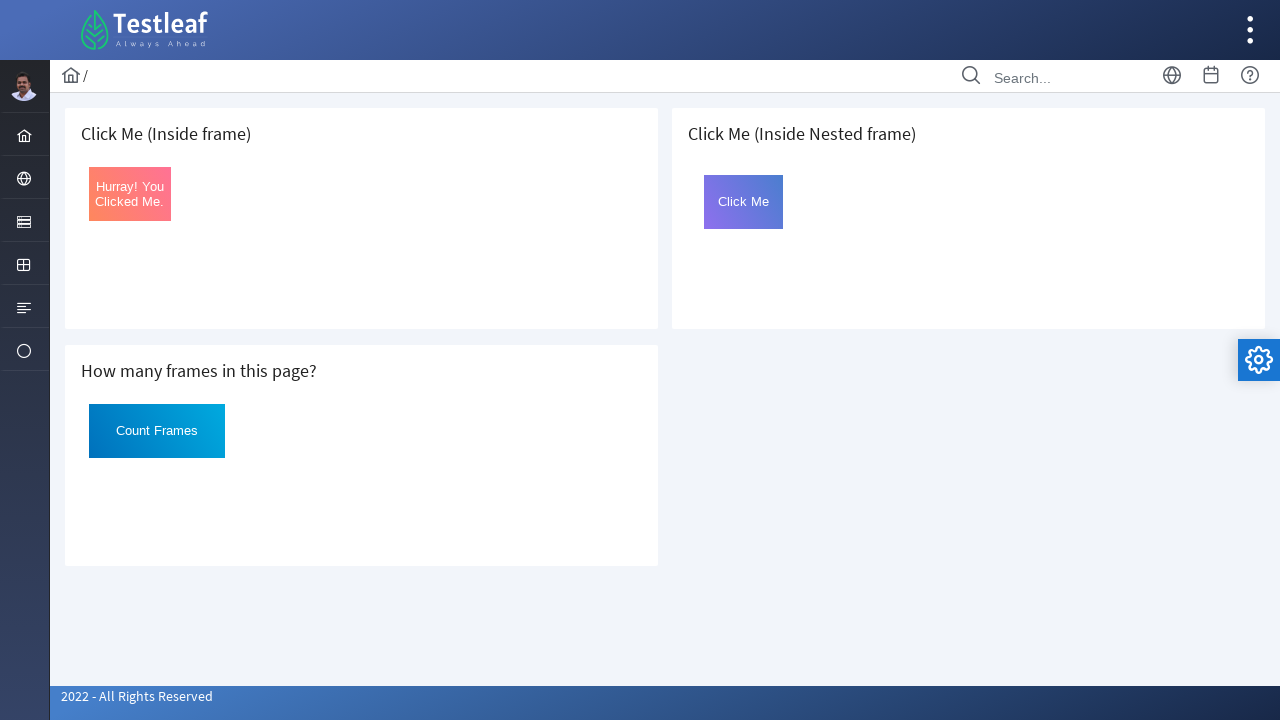

Located 'Click Me' button in nested frame
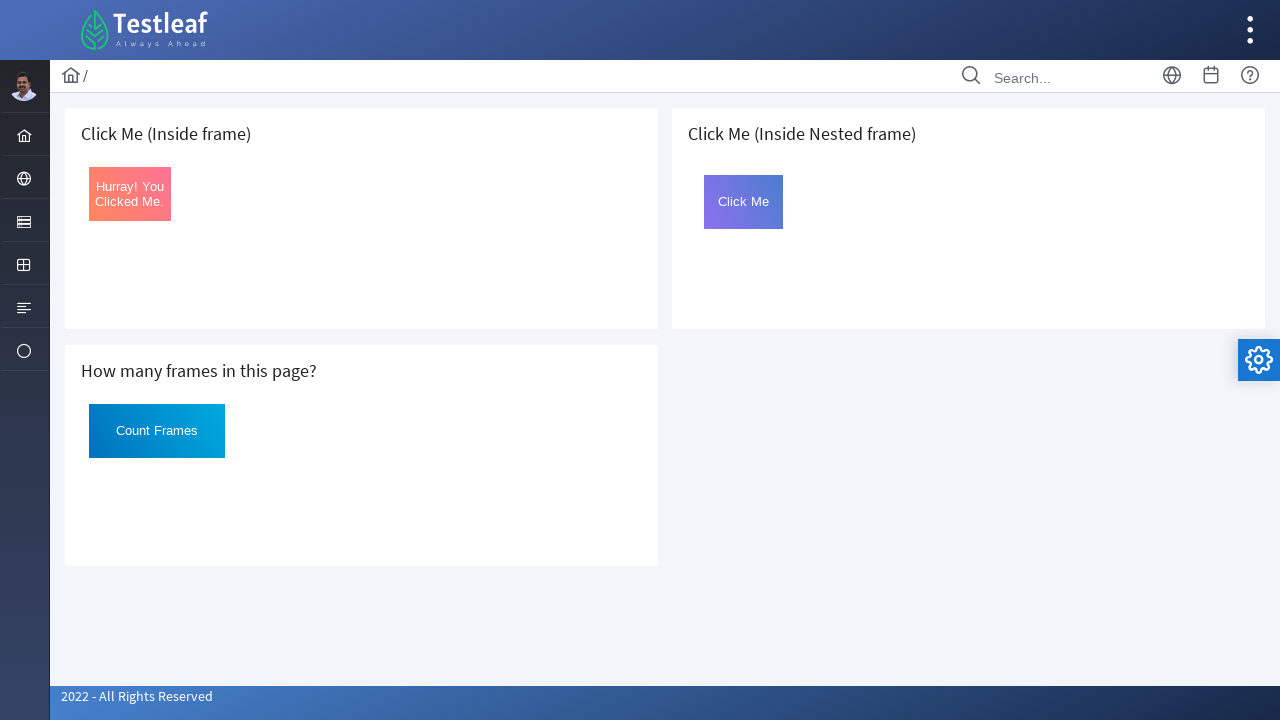

Clicked 'Click Me' button in nested frame at (744, 202) on iframe >> nth=2 >> internal:control=enter-frame >> iframe[id='frame2'] >> intern
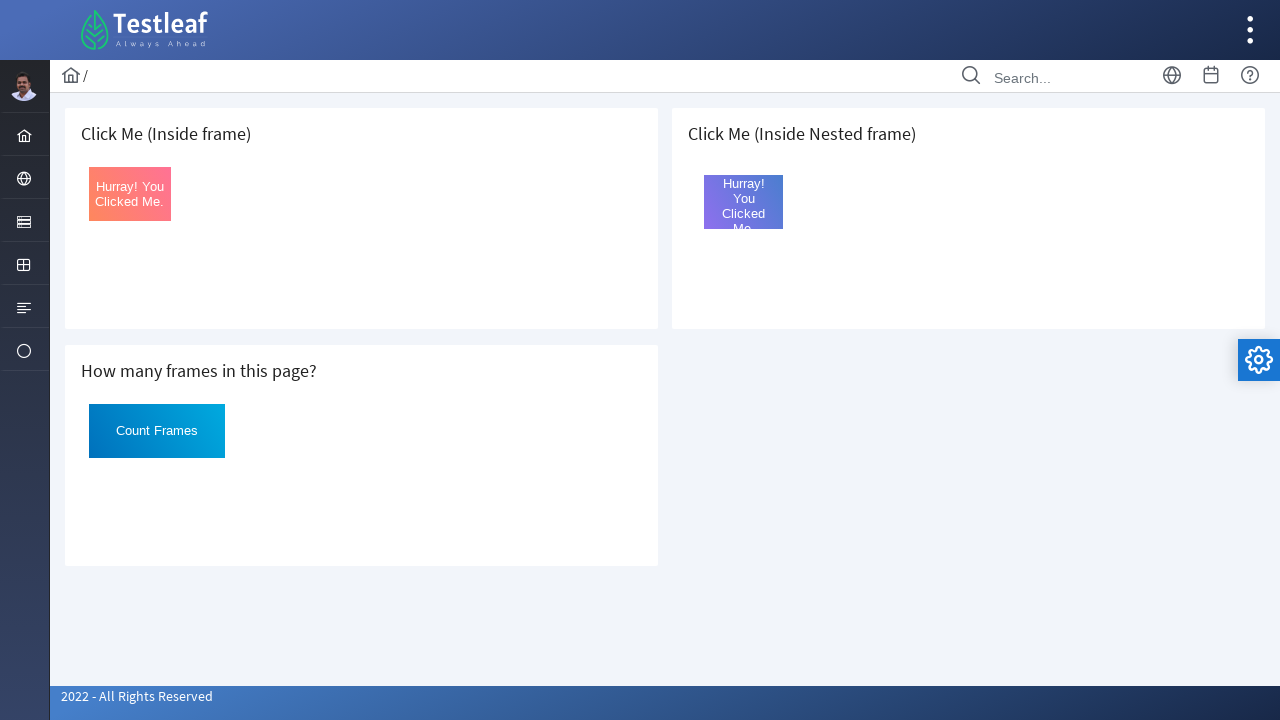

Counted outer frames: 3
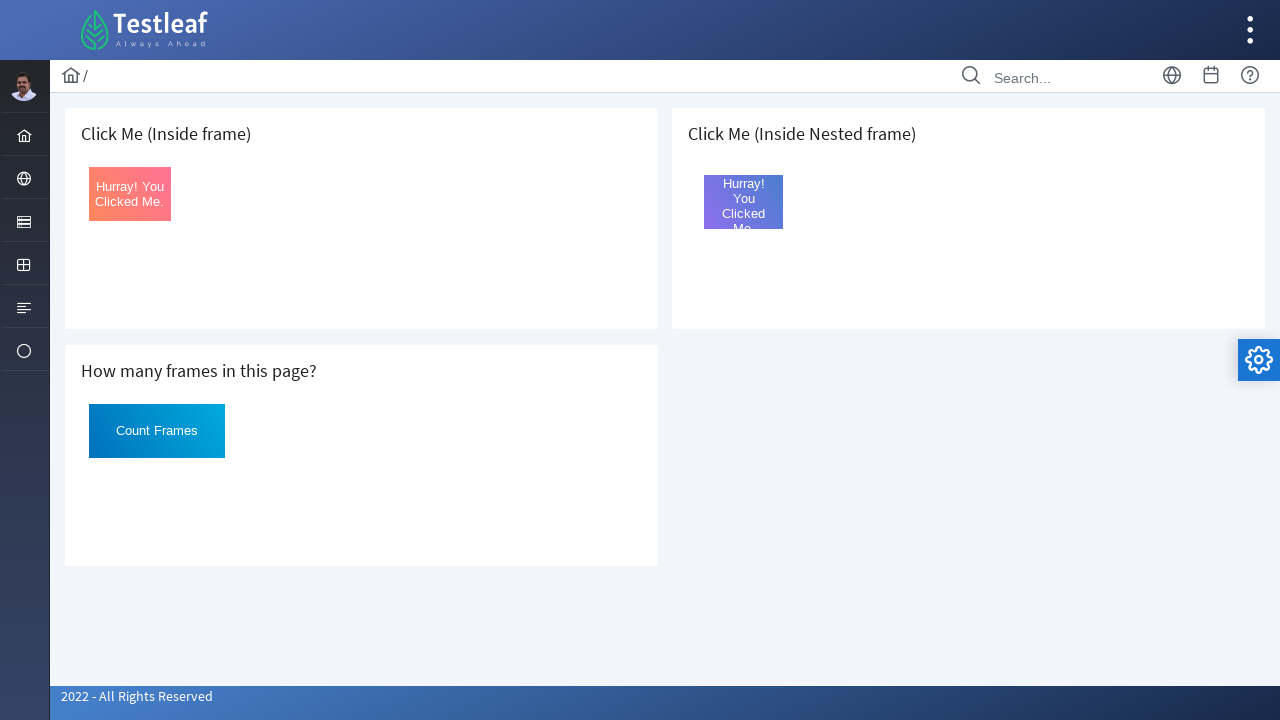

Located outer frame at index 0
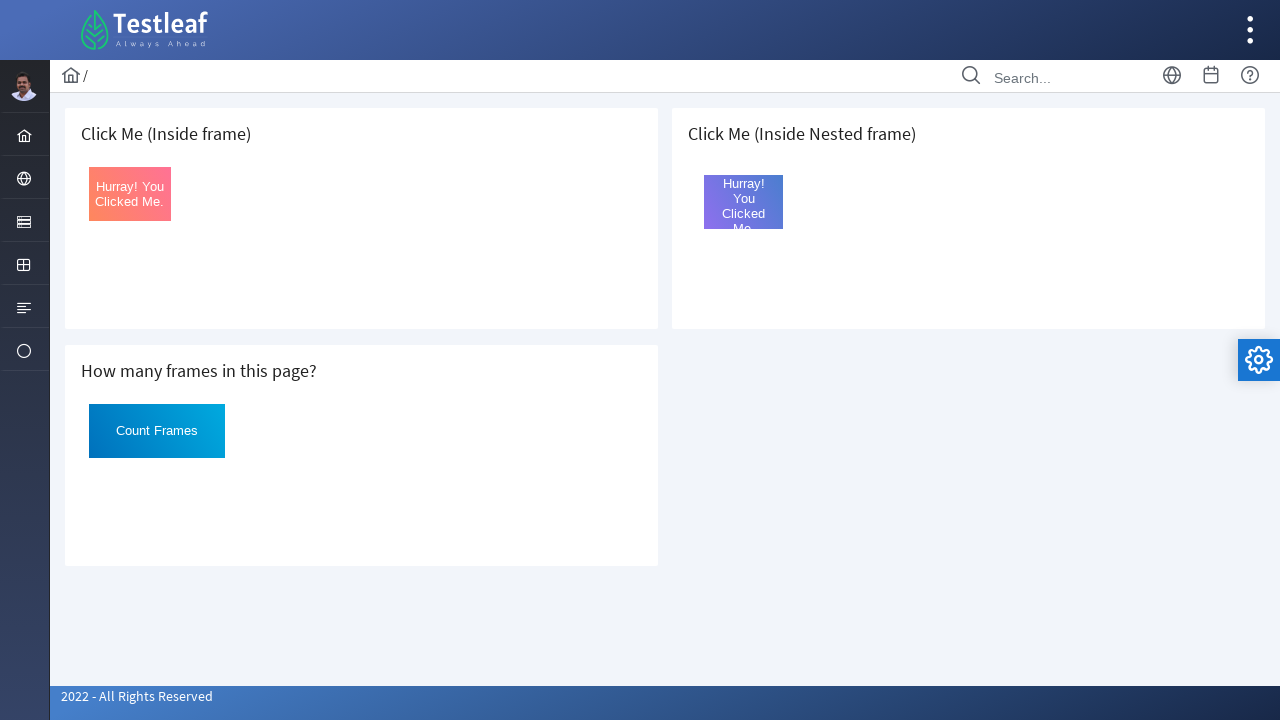

Counted 0 inner frames in outer frame 0
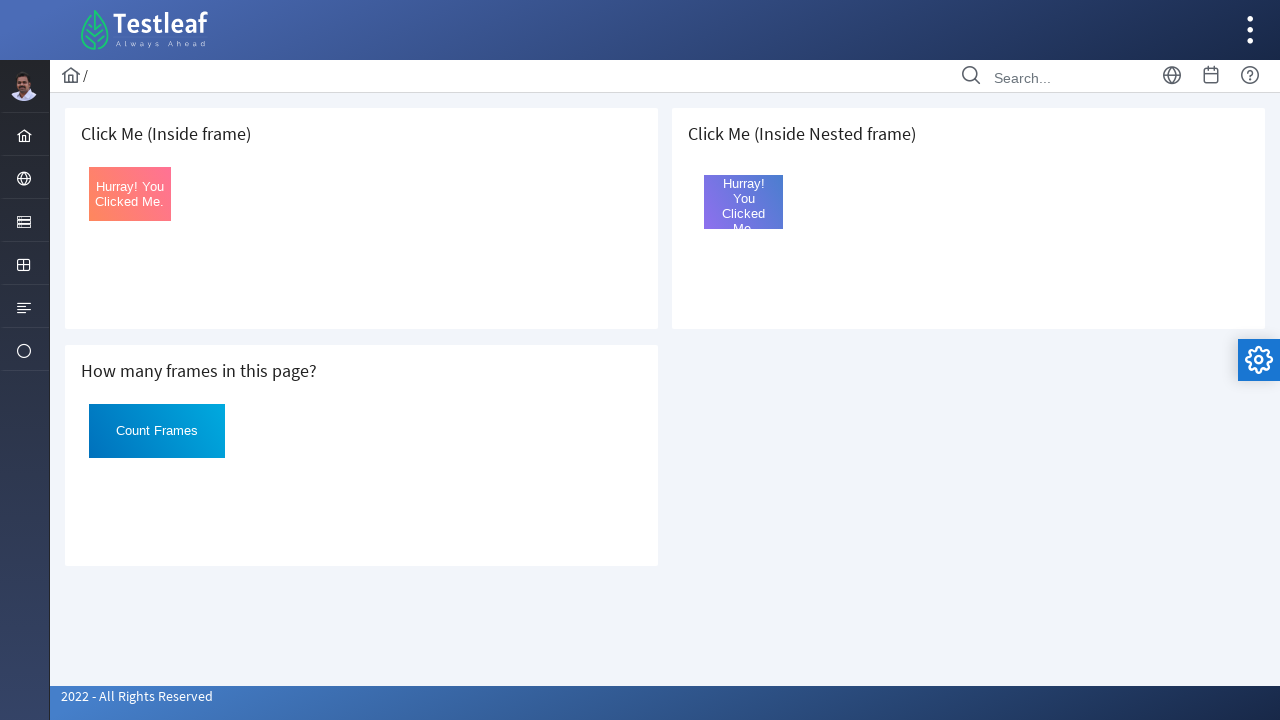

Located outer frame at index 1
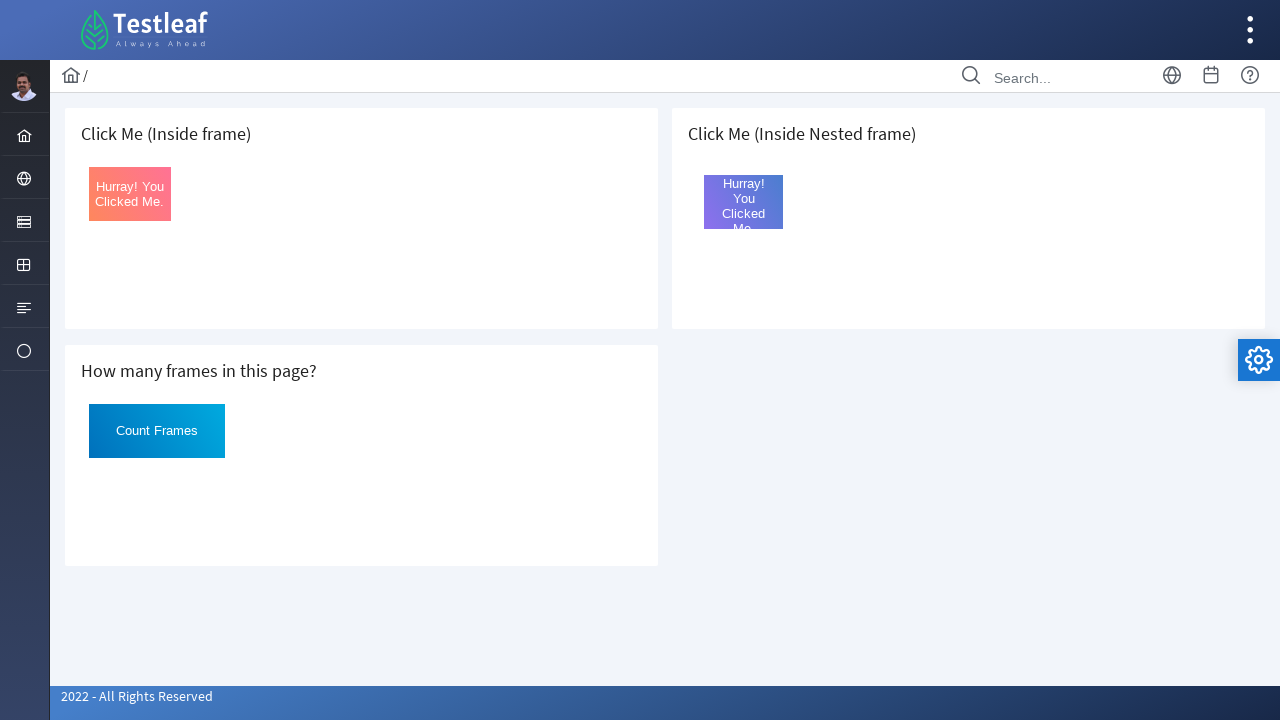

Counted 0 inner frames in outer frame 1
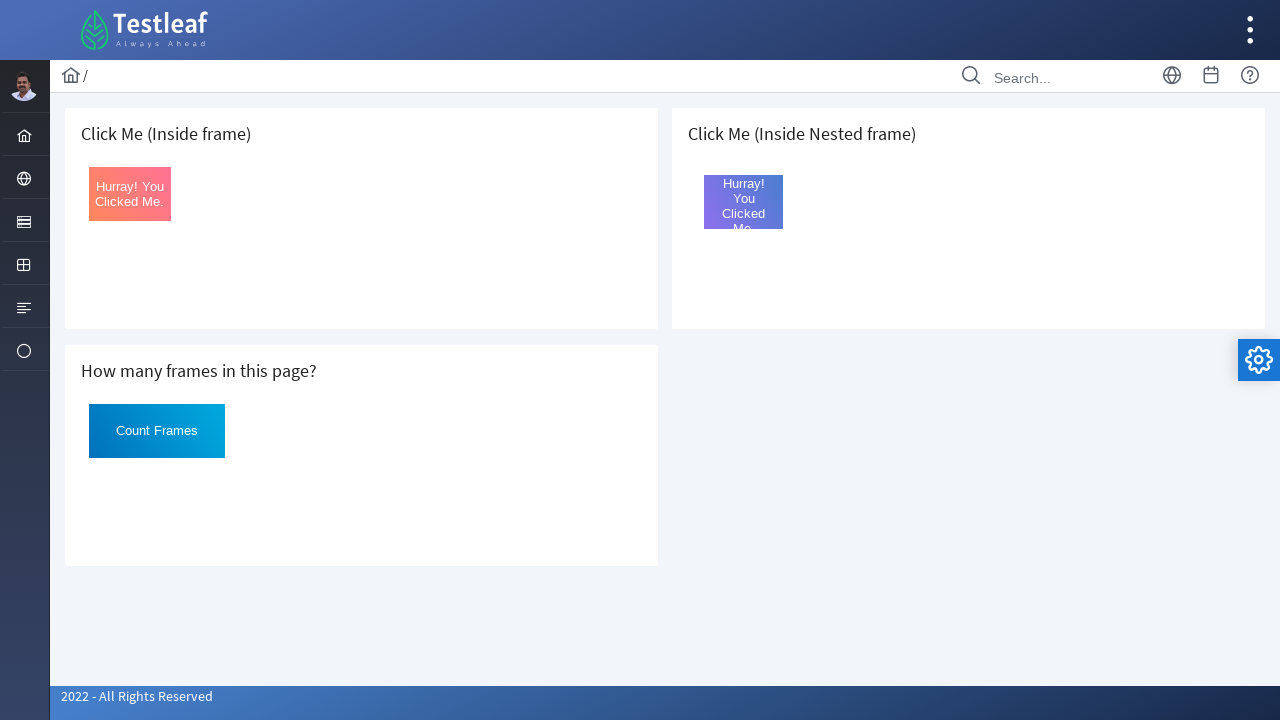

Located outer frame at index 2
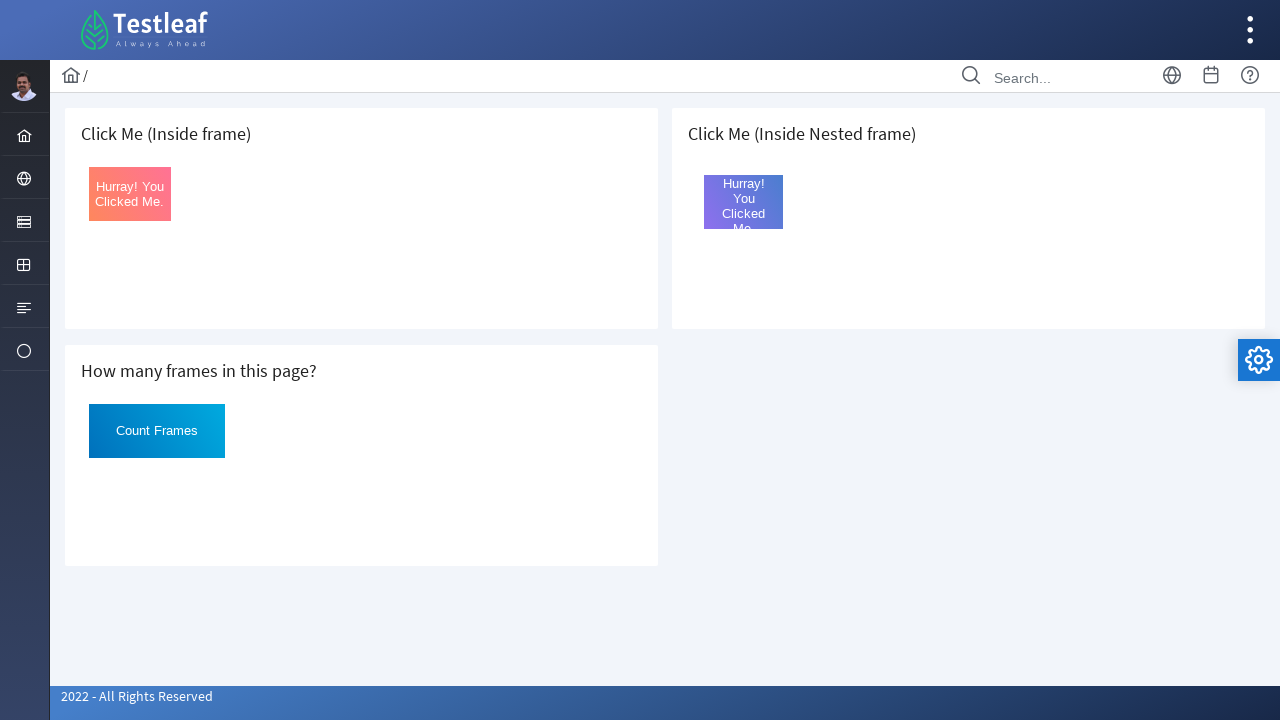

Counted 1 inner frames in outer frame 2
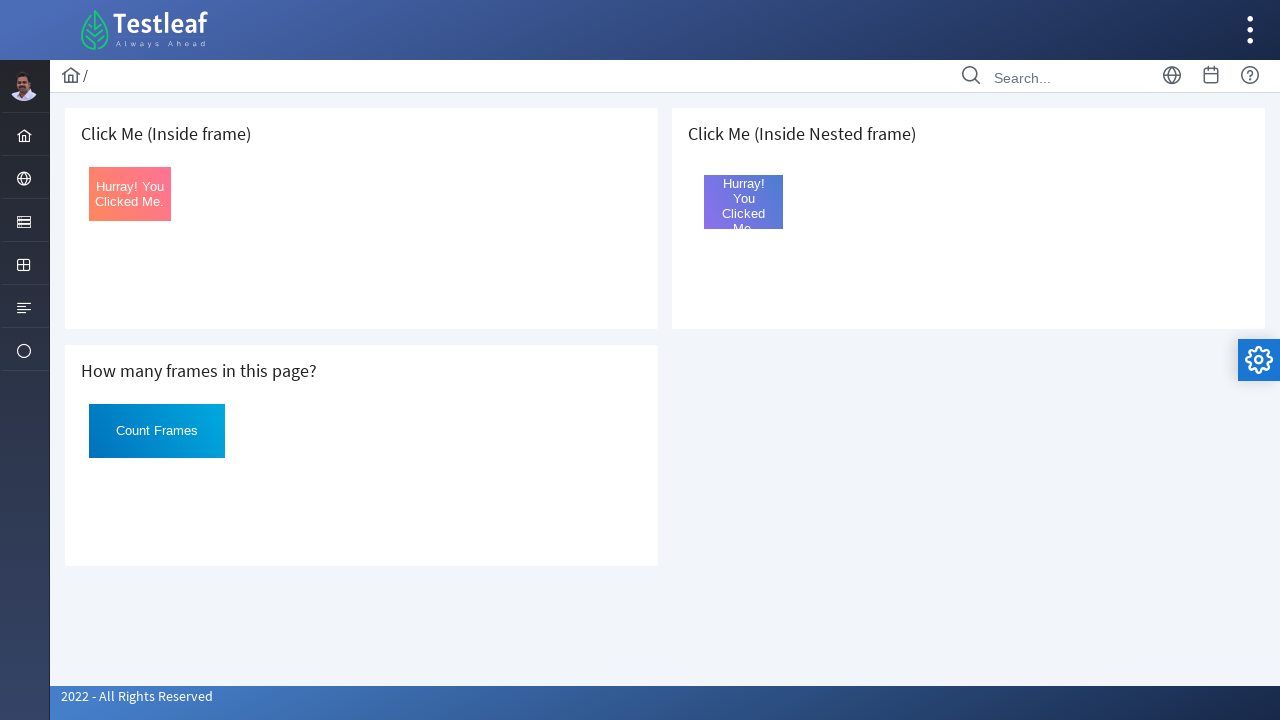

Total frames including nested: 4
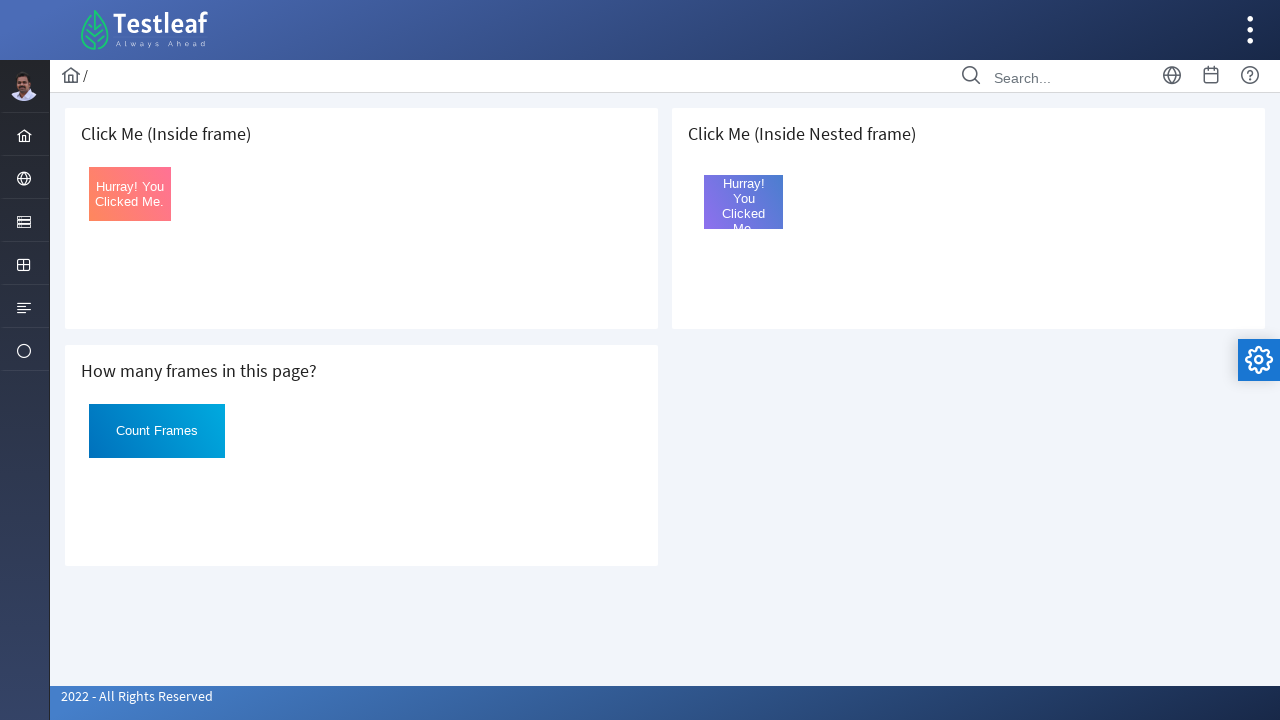

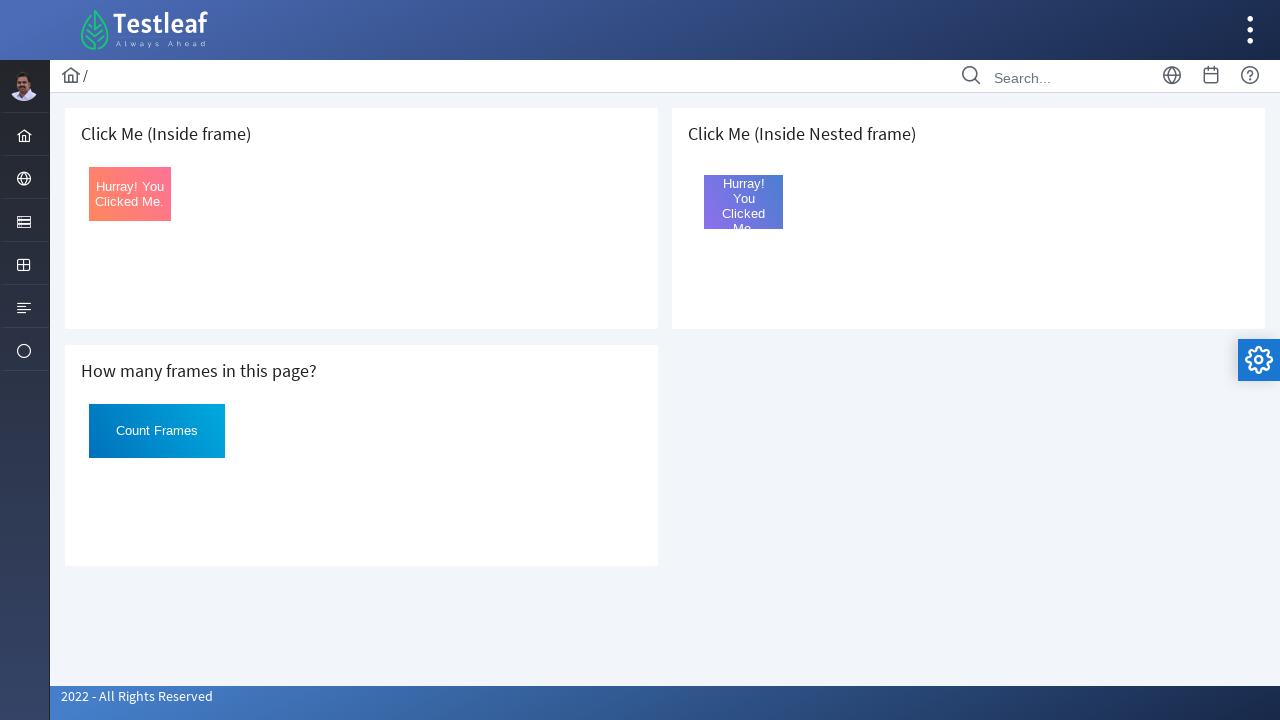